Tests checkbox and radio button interactions by clicking various checkboxes and radio buttons to verify selection behavior

Starting URL: https://bonigarcia.dev/selenium-webdriver-java/web-form.html

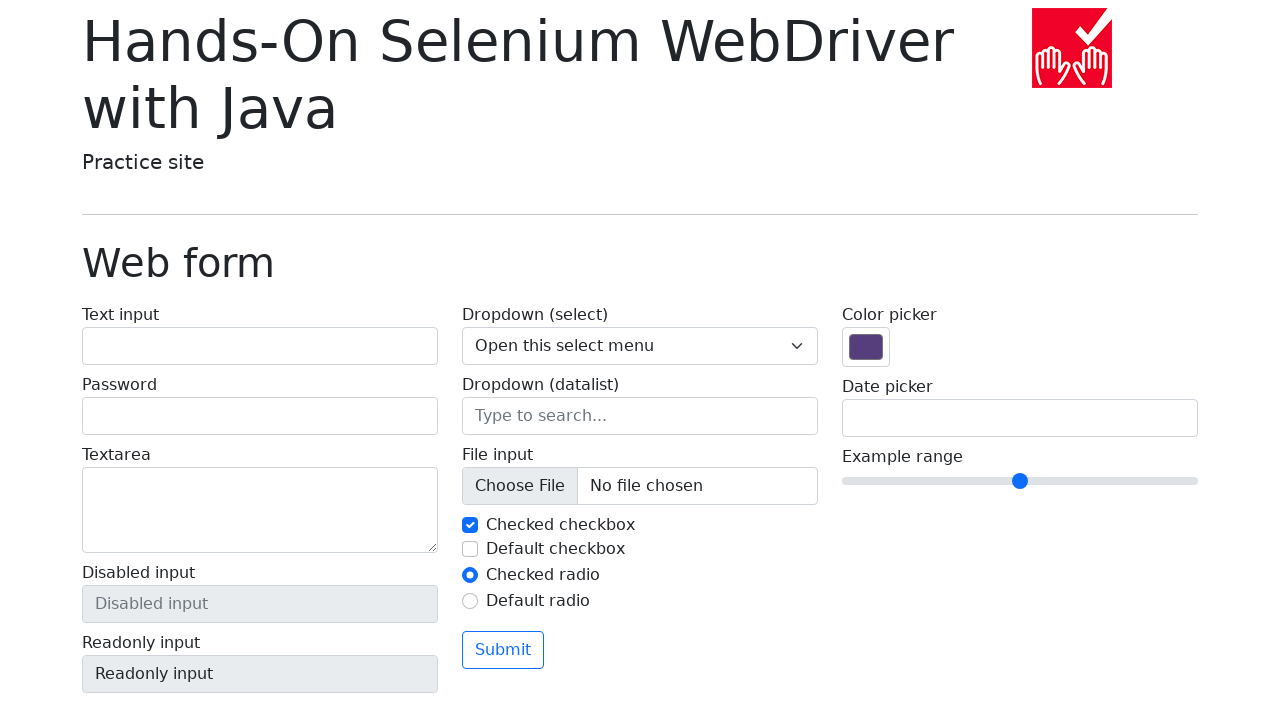

Clicked first checkbox to uncheck it at (470, 525) on #my-check-1
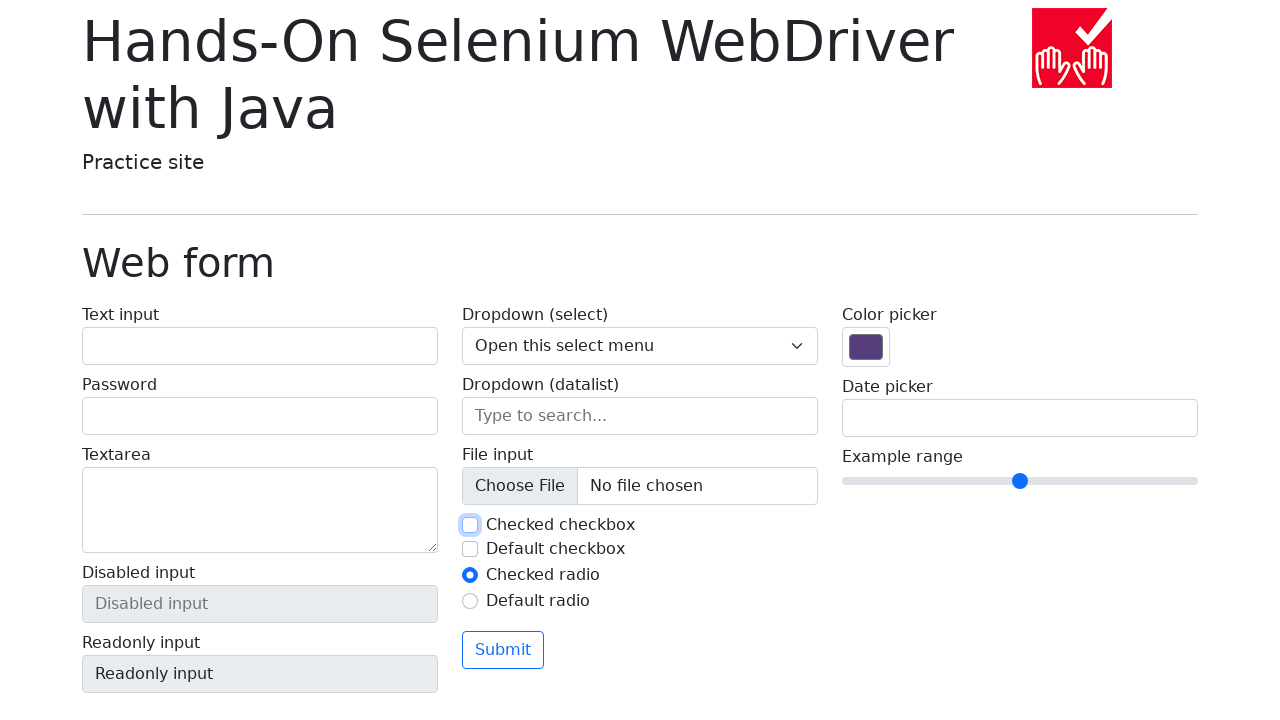

Clicked second checkbox to check it at (470, 549) on #my-check-2
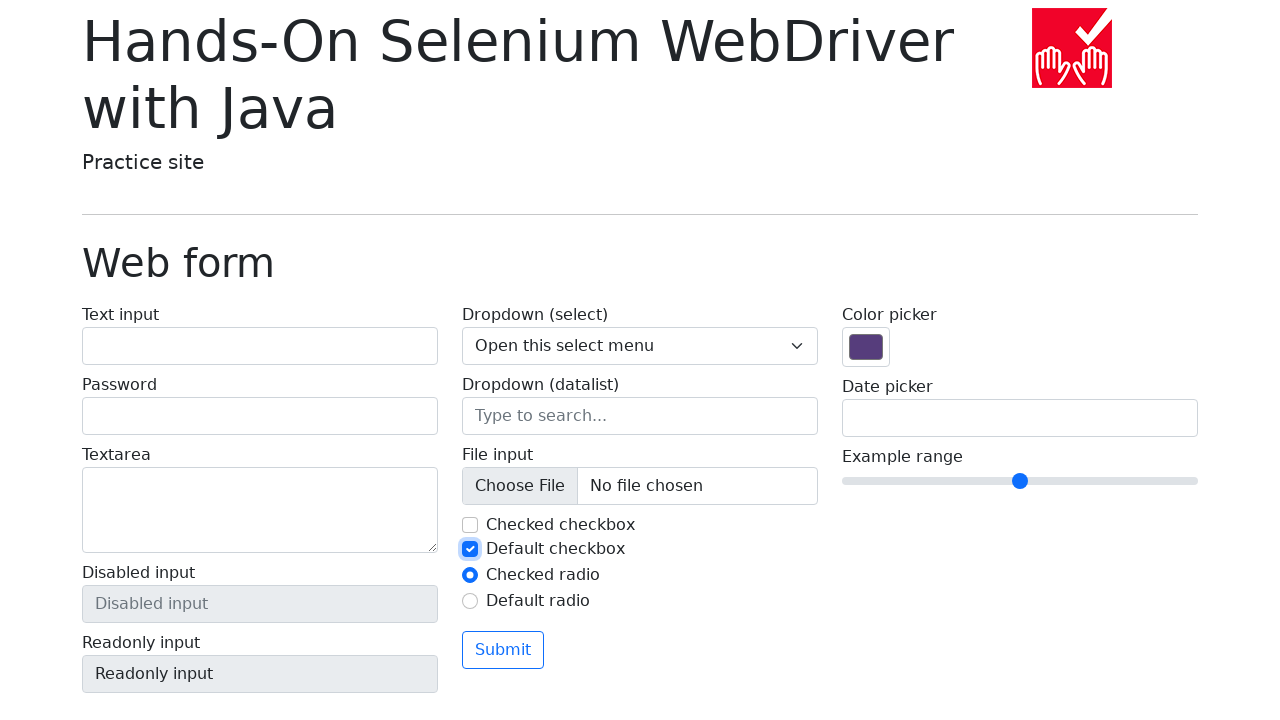

Clicked first checkbox again to check it at (470, 525) on #my-check-1
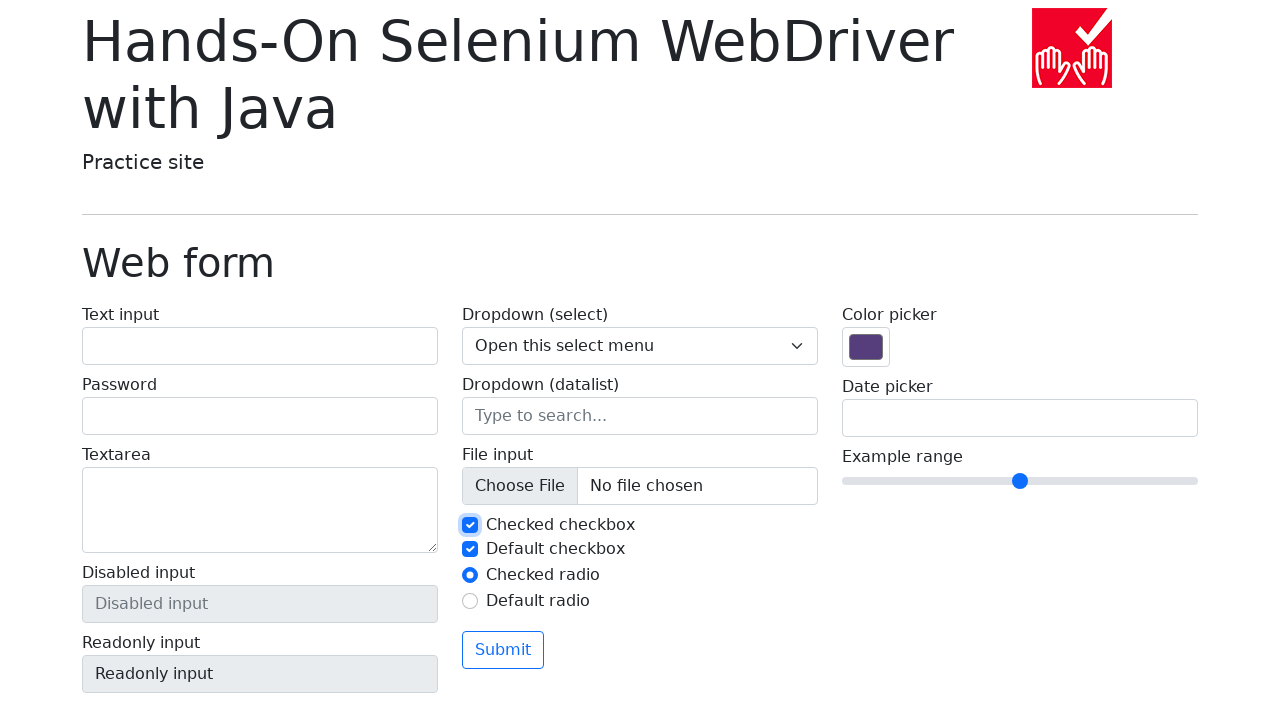

Clicked first radio button at (470, 575) on #my-radio-1
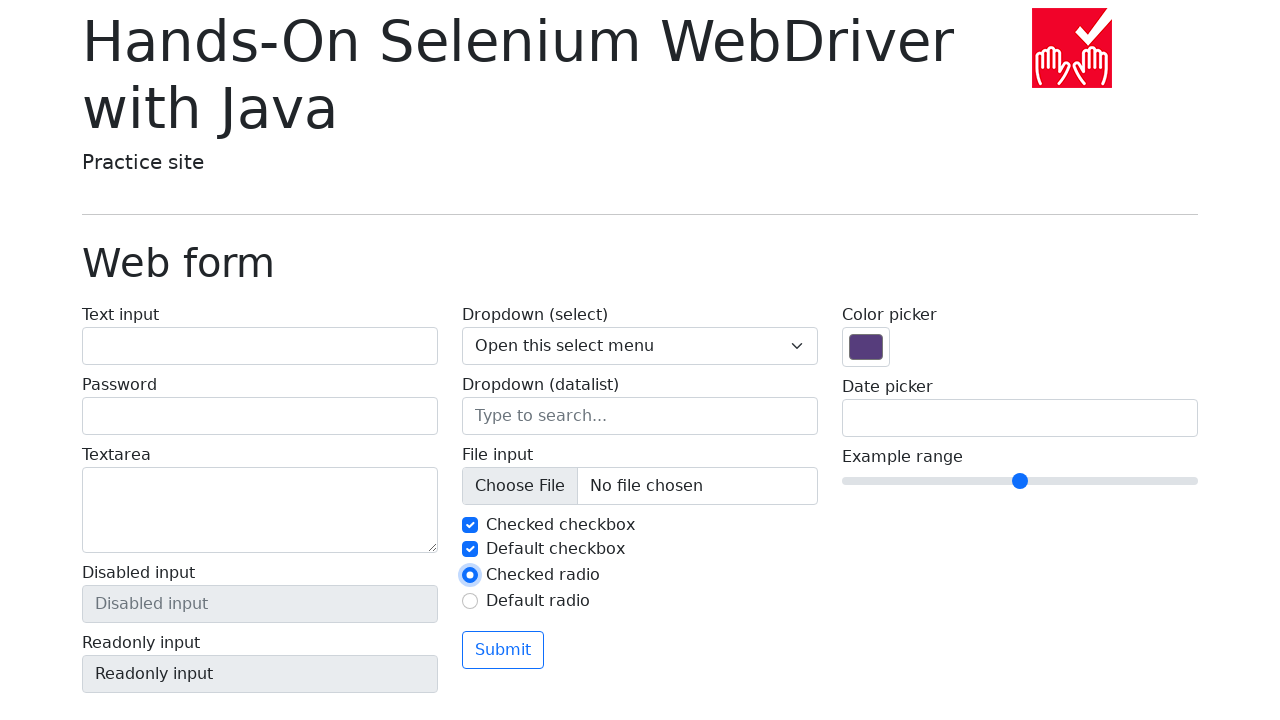

Clicked second radio button to select it at (470, 601) on #my-radio-2
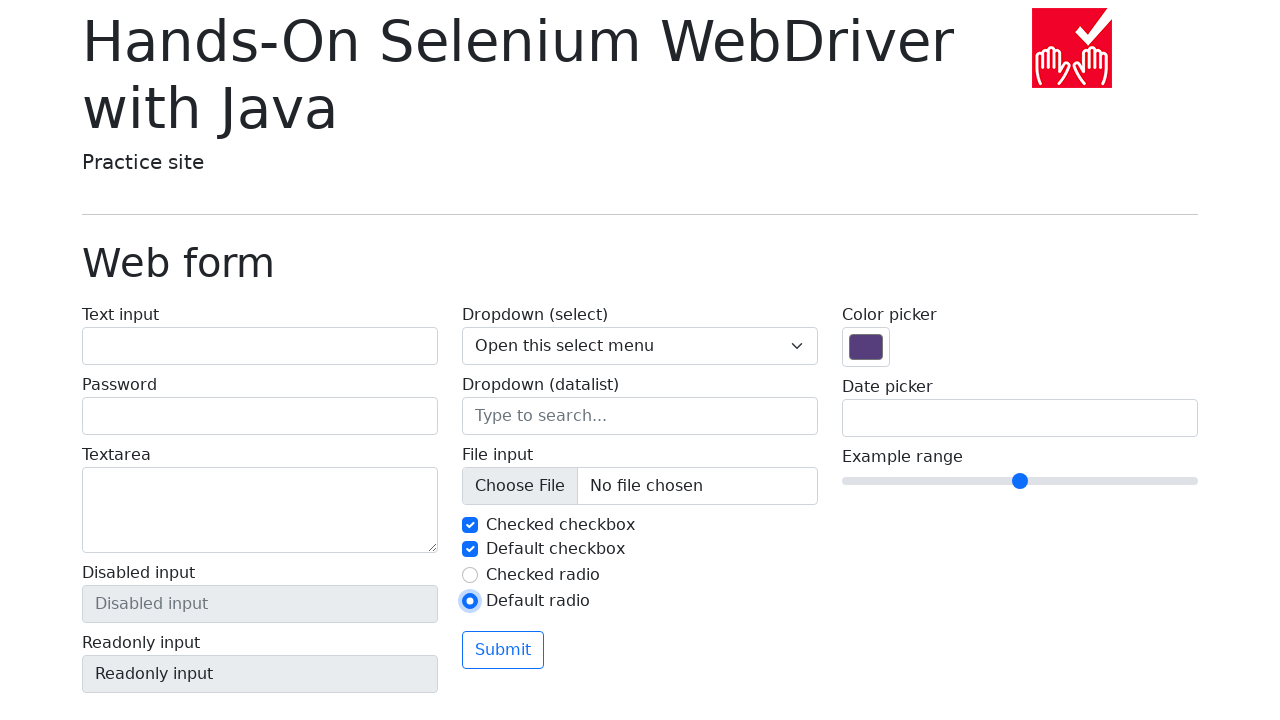

Verified second radio button is checked
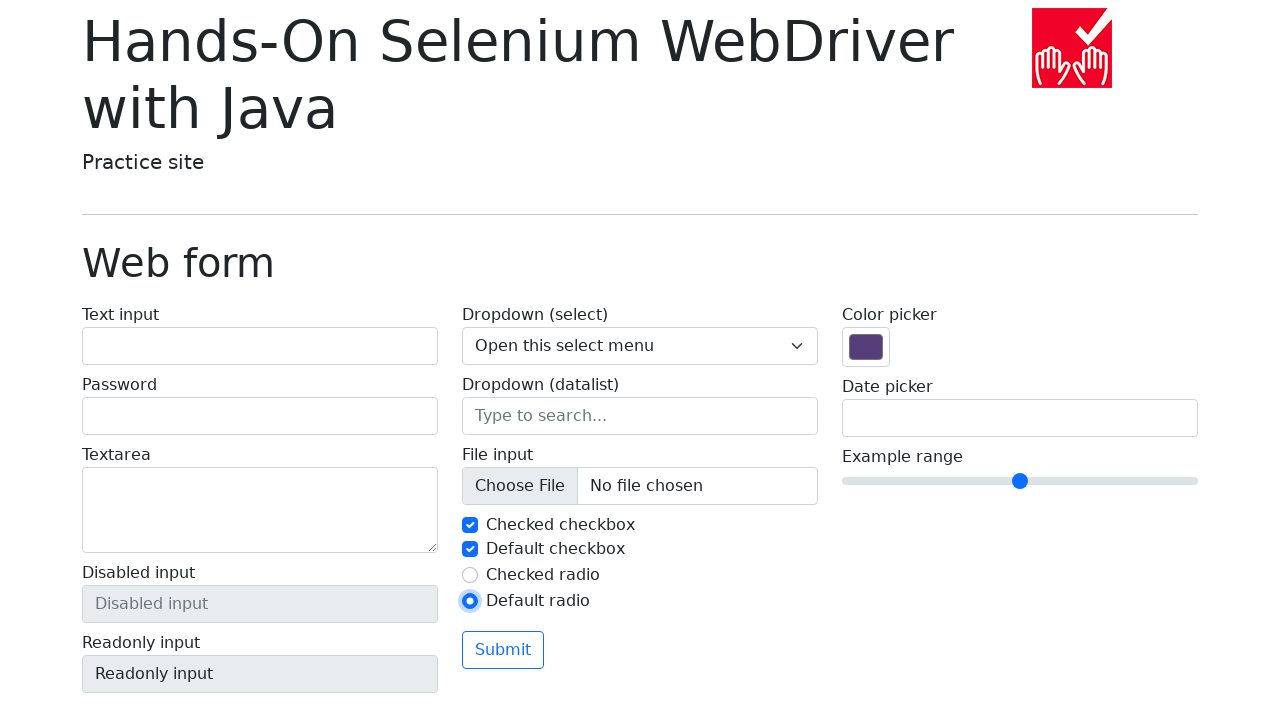

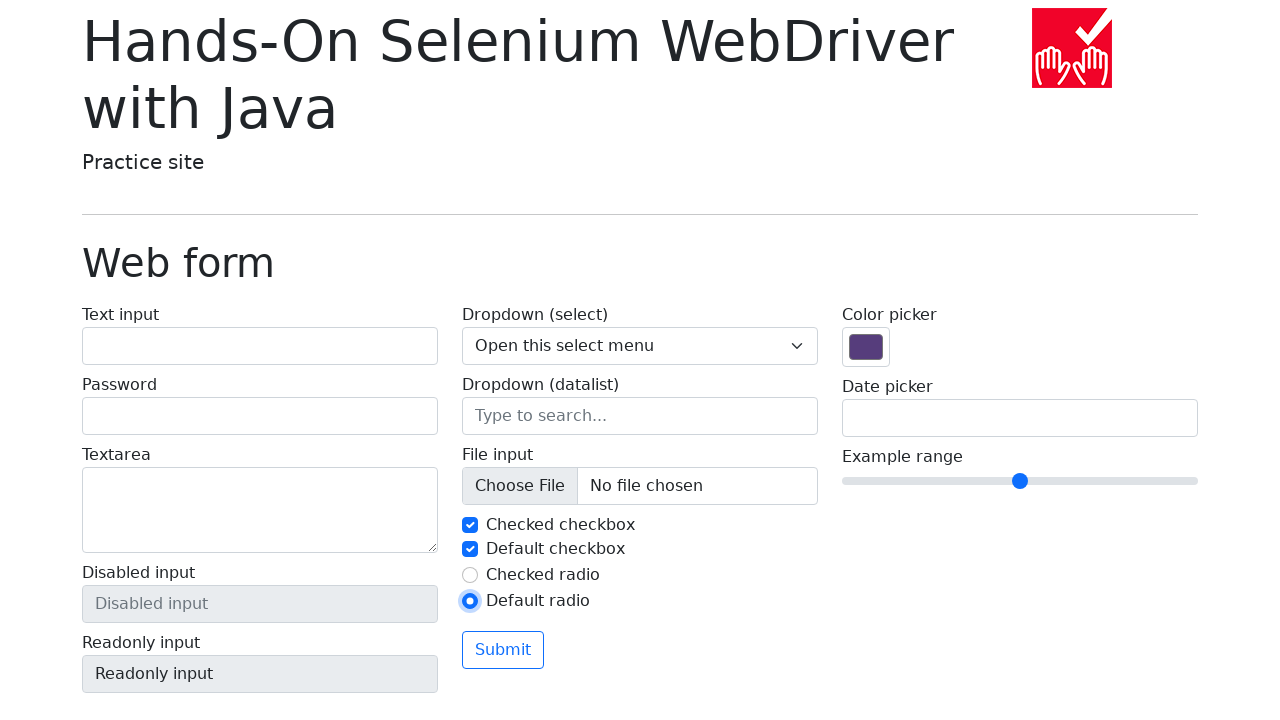